Tests that a button becomes visible after a delay and can be clicked on the dynamic properties page

Starting URL: https://demoqa.com/dynamic-properties

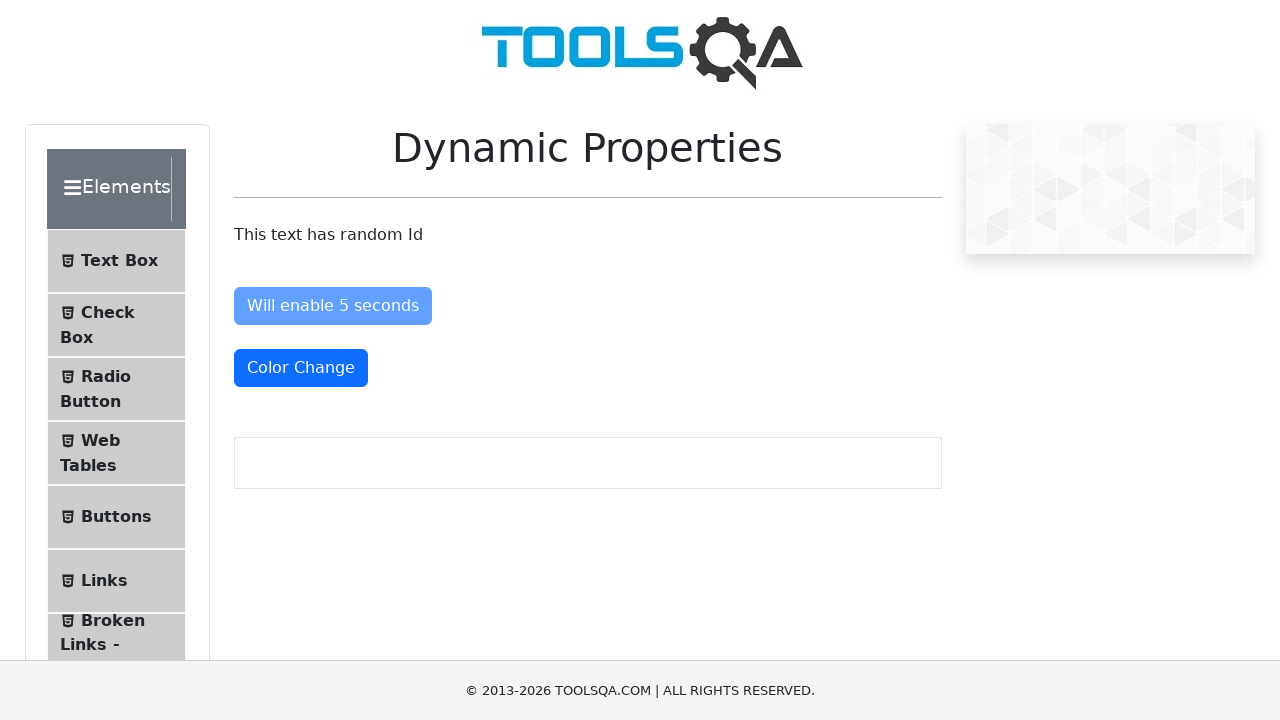

Waited for 'Visible After 5 Seconds' button to become visible
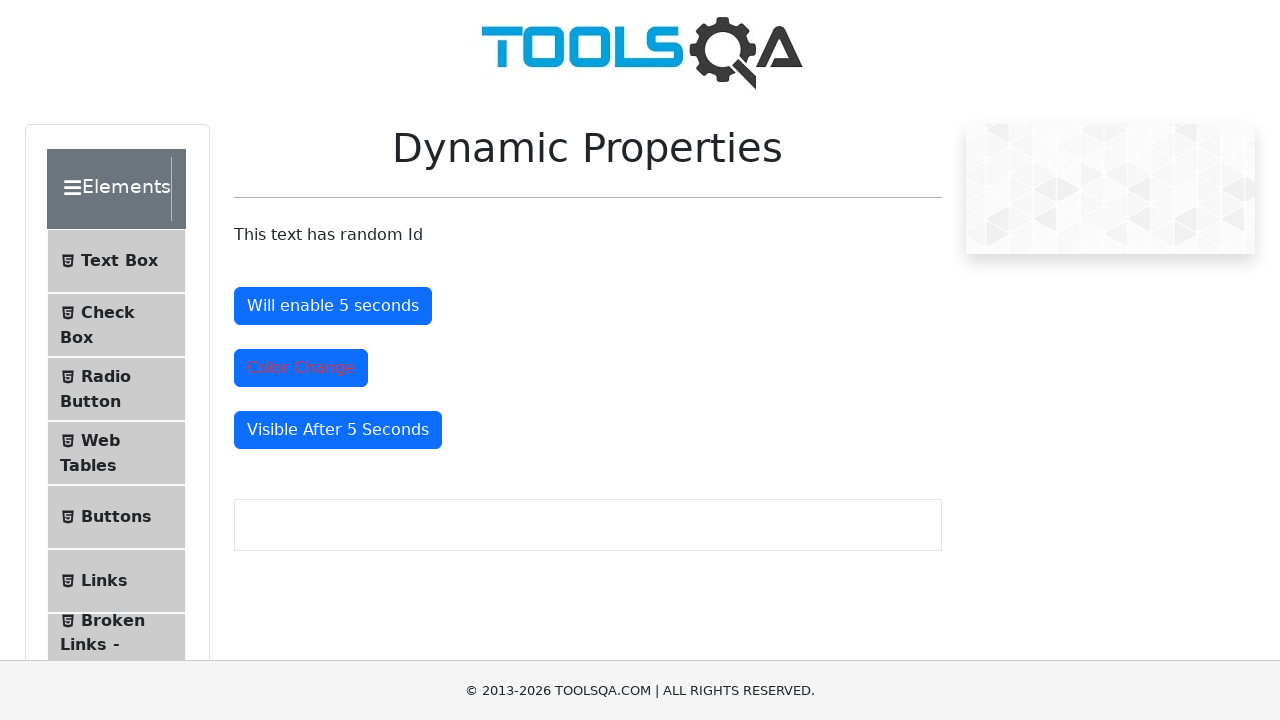

Clicked the 'Visible After 5 Seconds' button at (338, 430) on #visibleAfter
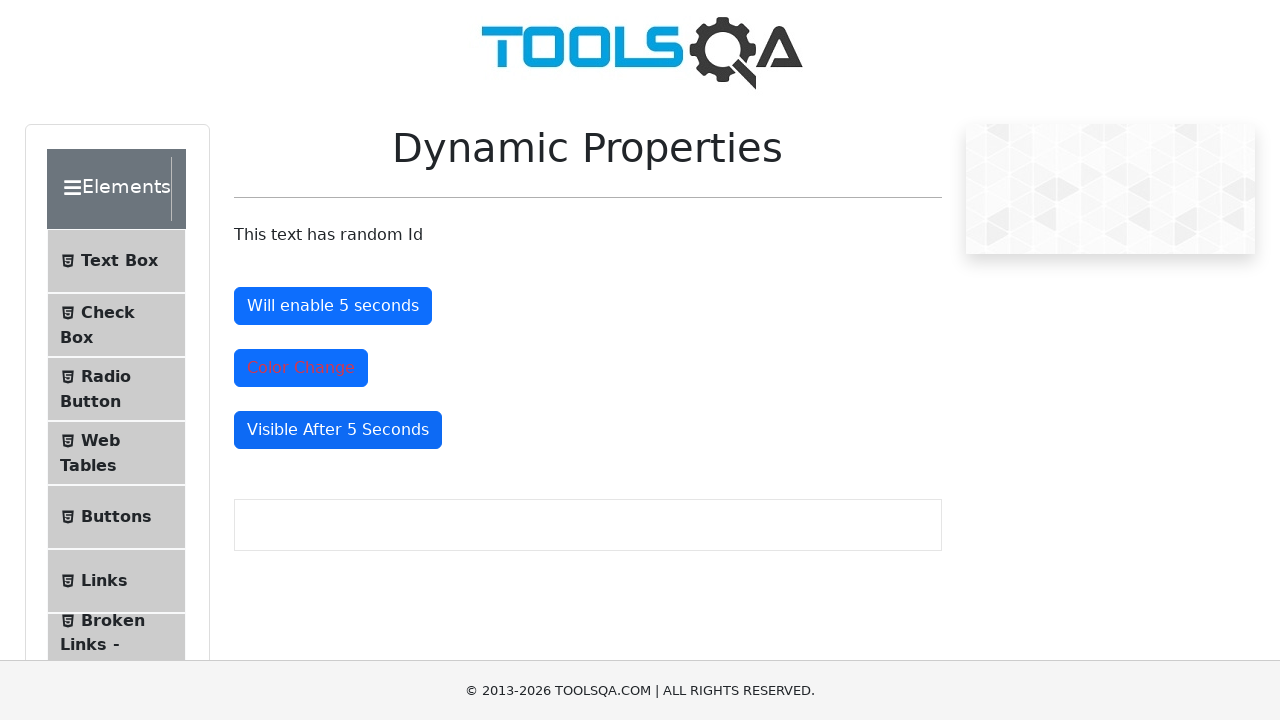

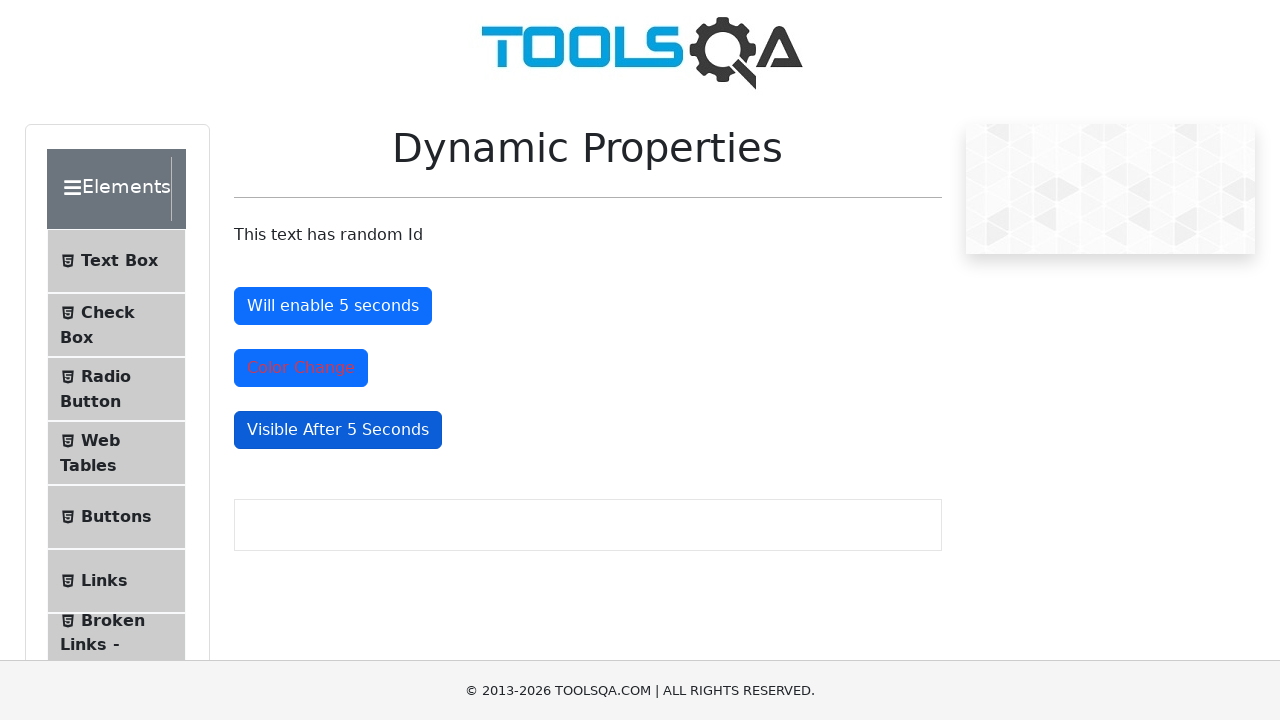